Tests the registration form on automationbykrishna.com by clicking the registration link, entering username and password, submitting the form, and verifying the alert message that appears.

Starting URL: http://automationbykrishna.com/

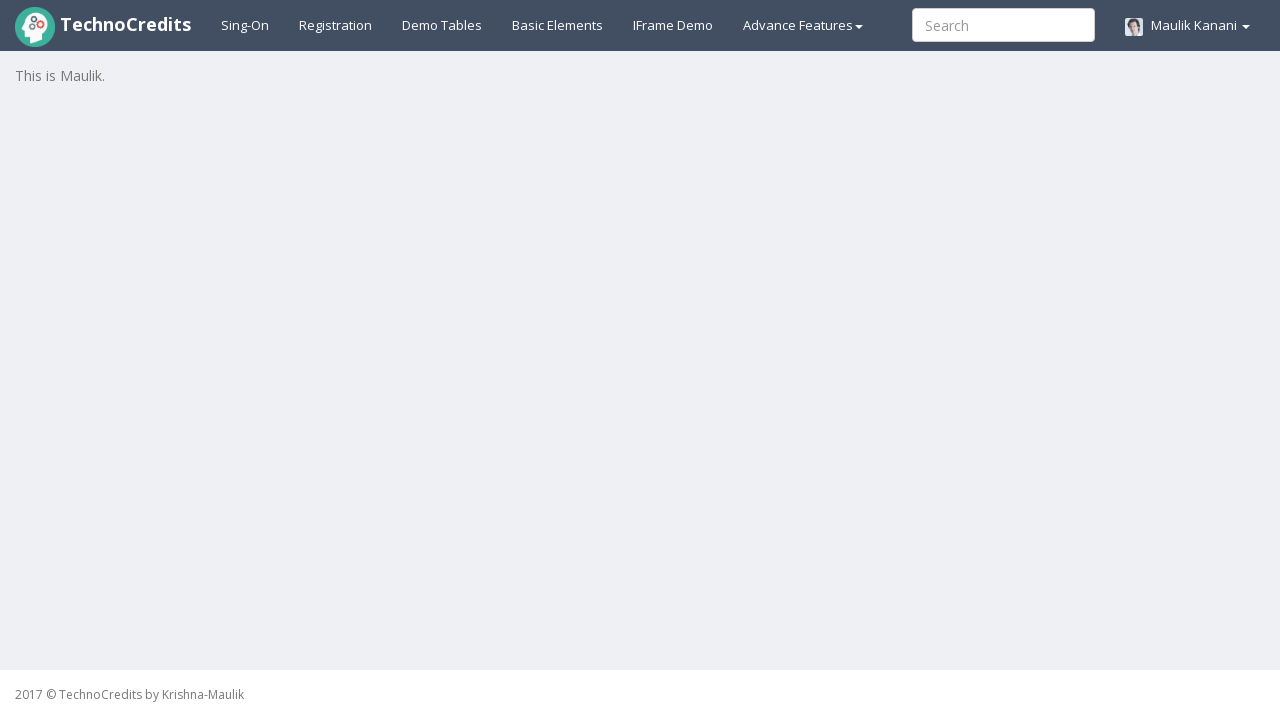

Clicked on registration link at (336, 25) on a#registration2
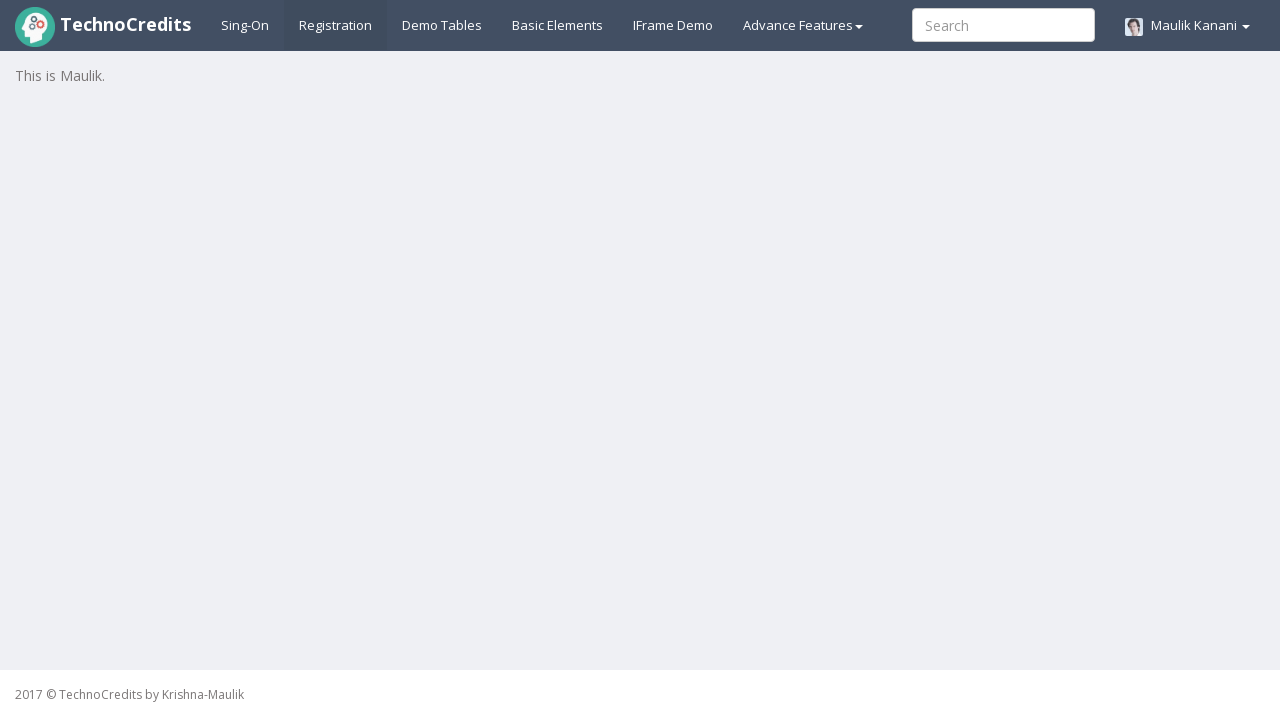

Registration form loaded and username input field is visible
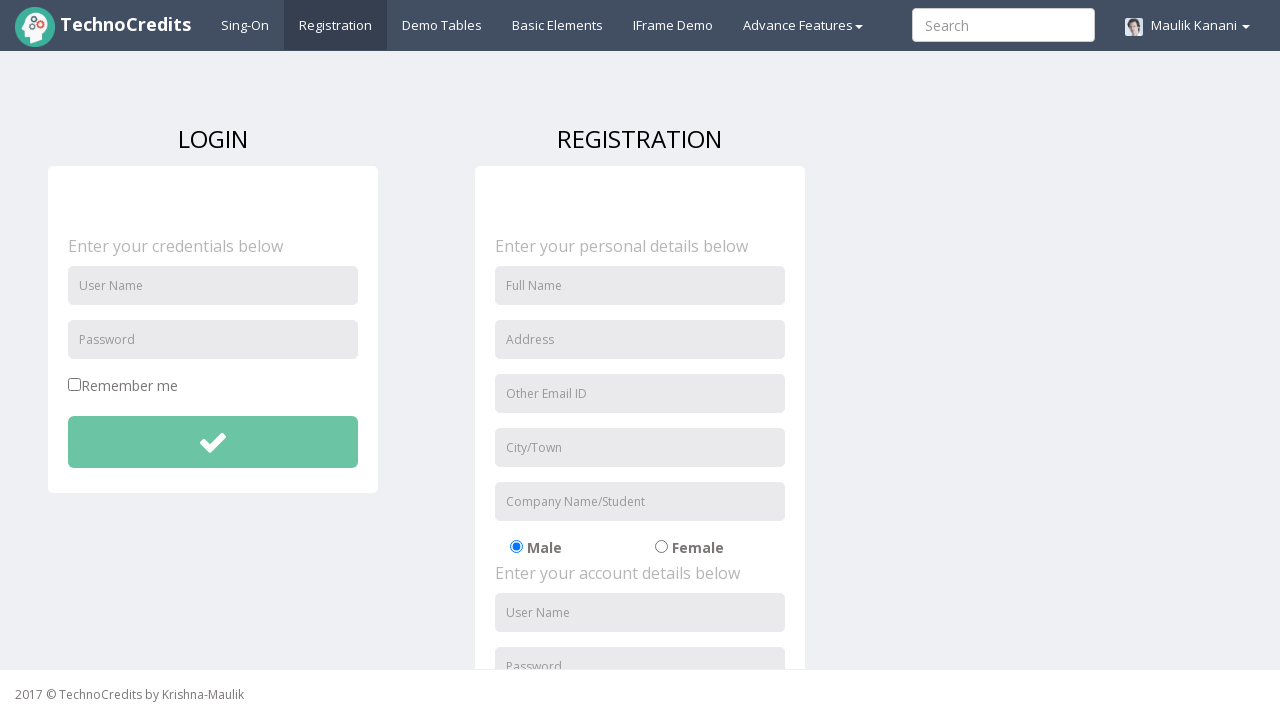

Entered username 'johnsmith2024' in username field on input#unameSignin
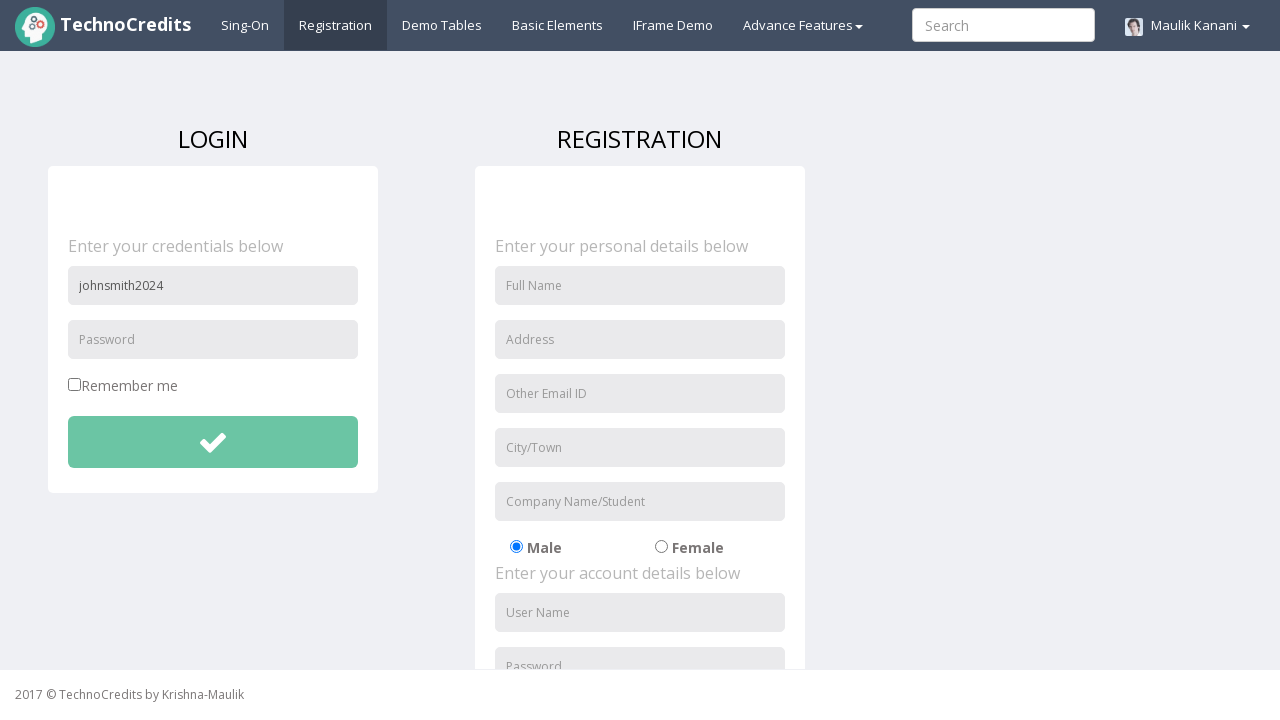

Entered password 'SecurePass123!' in password field on input#pwdSignin
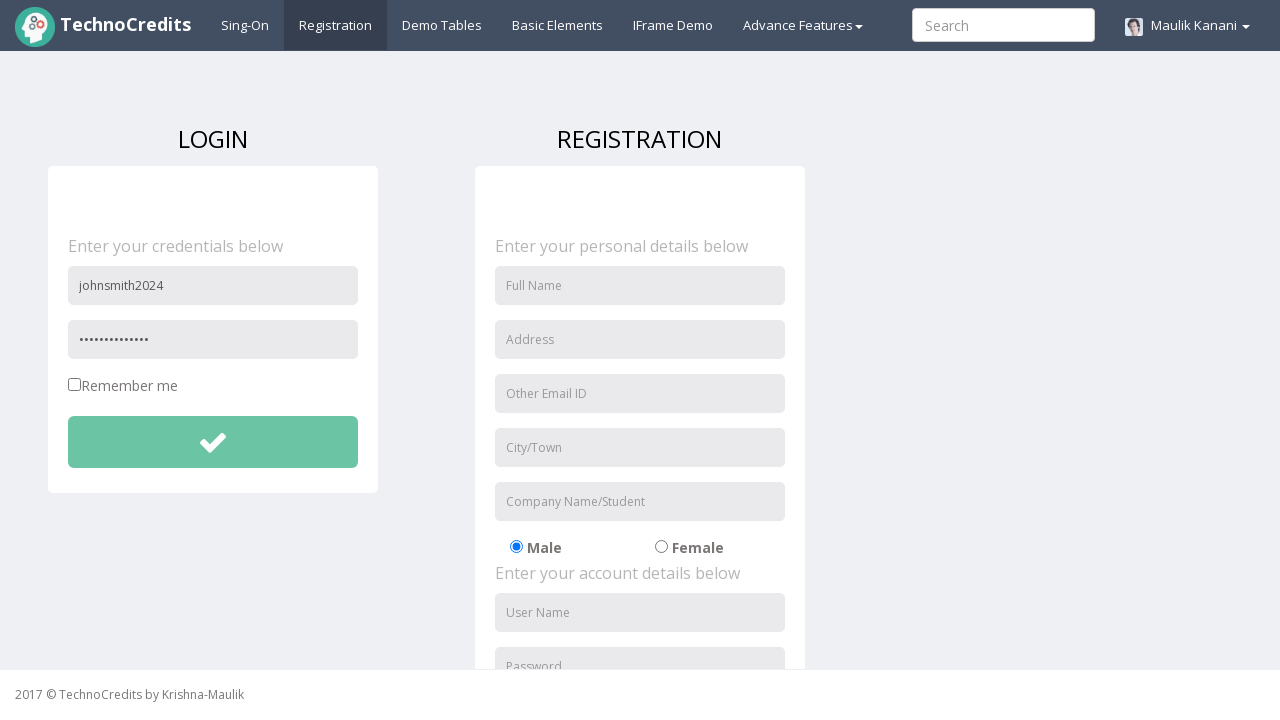

Clicked submit button to register at (213, 442) on button#btnsubmitdetails
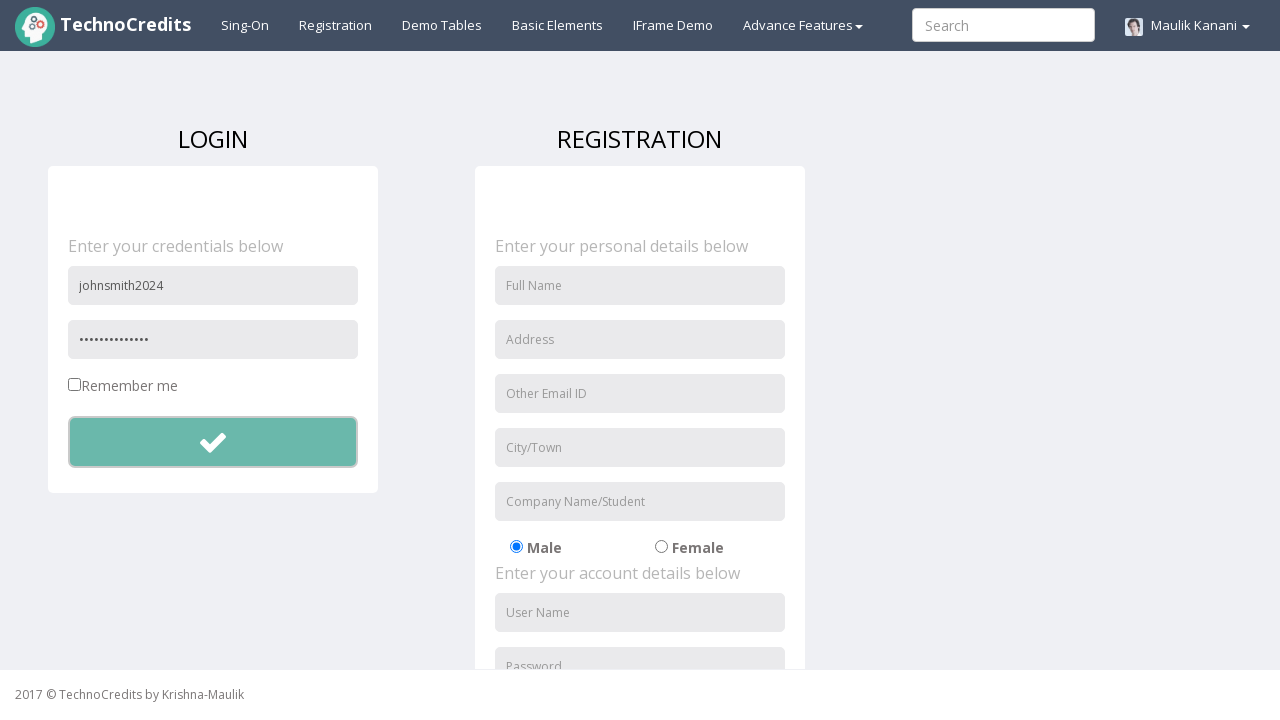

Set up alert dialog handler to accept alerts
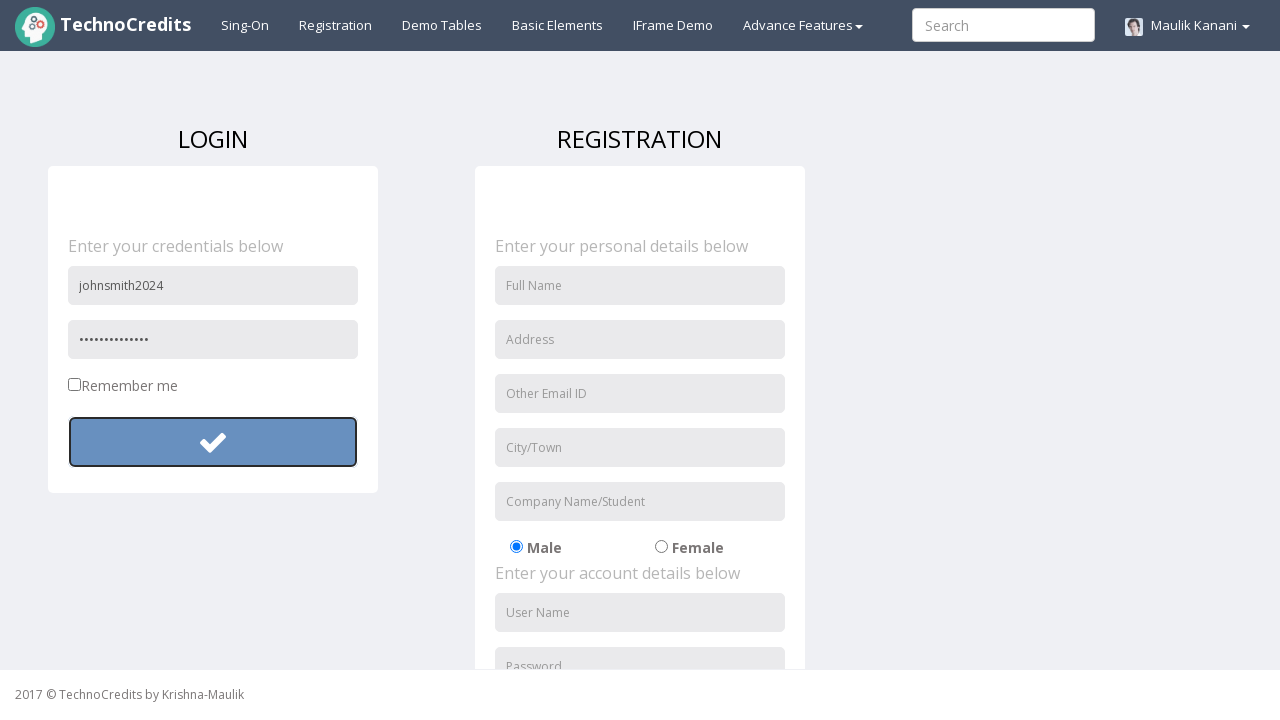

Waited for alert dialog to appear and be processed
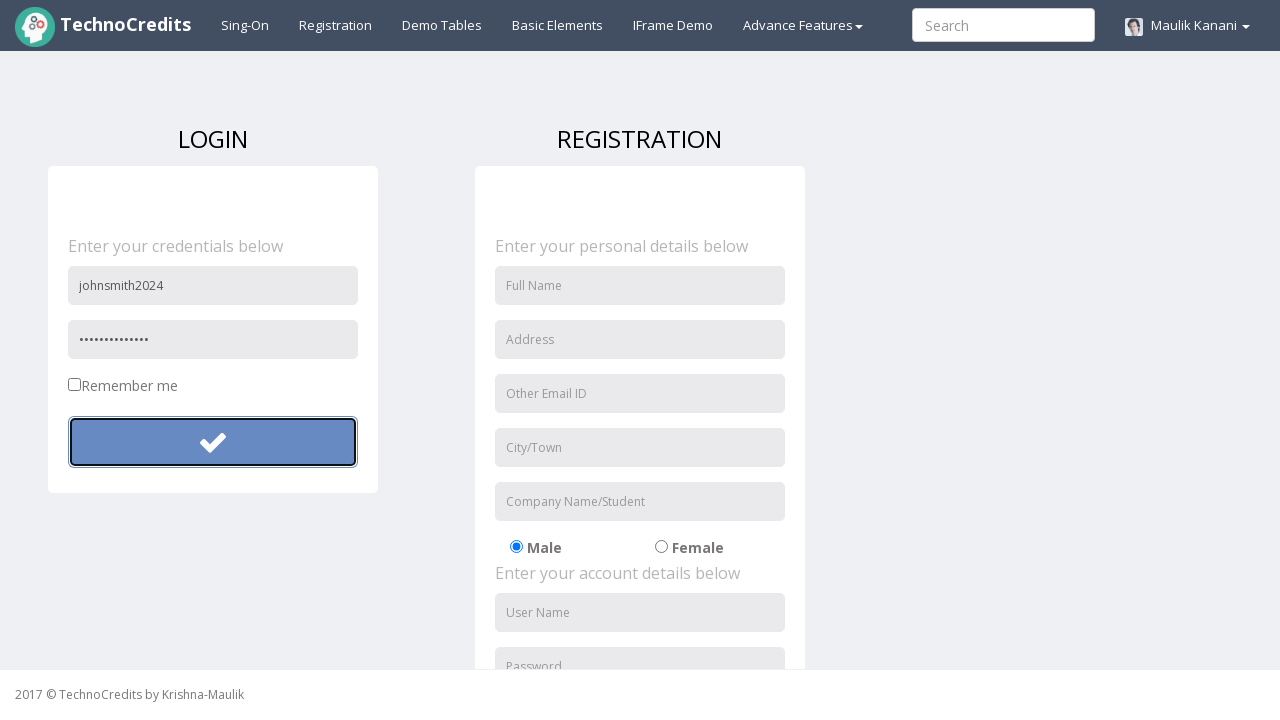

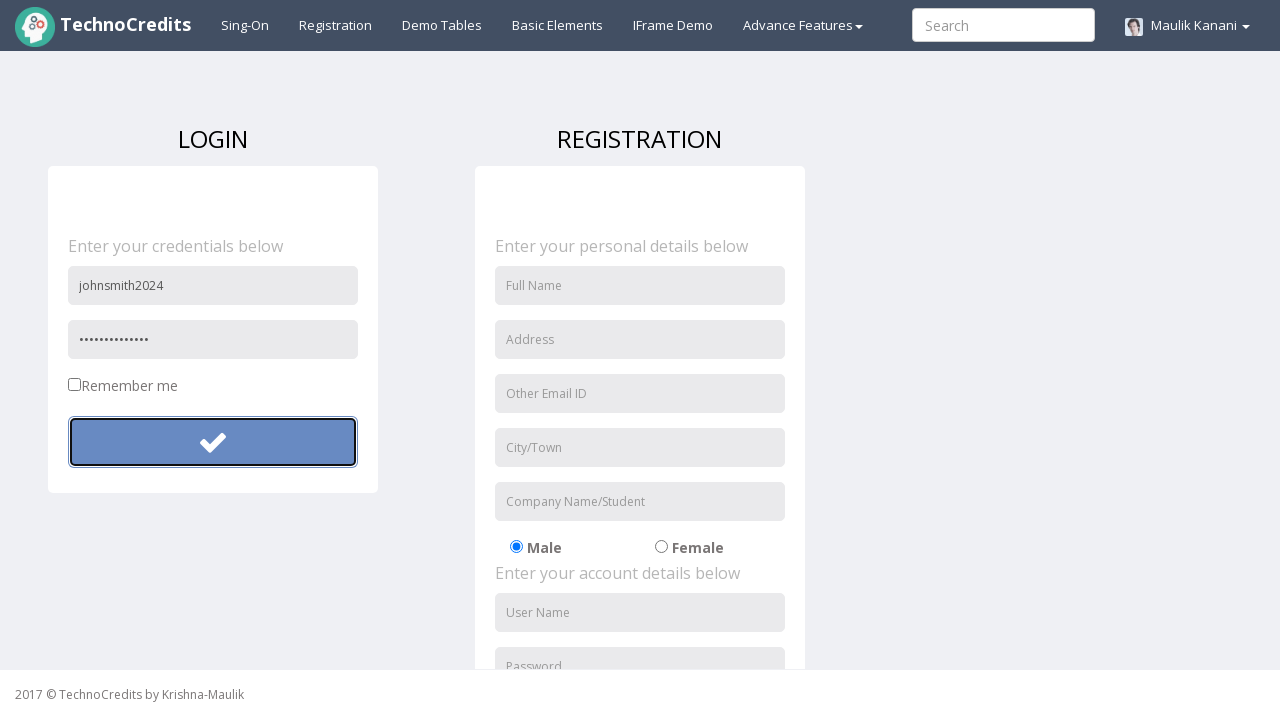